Tests multi-select dropdown functionality by selecting multiple options using different methods and then deselecting them all

Starting URL: https://omayo.blogspot.com/

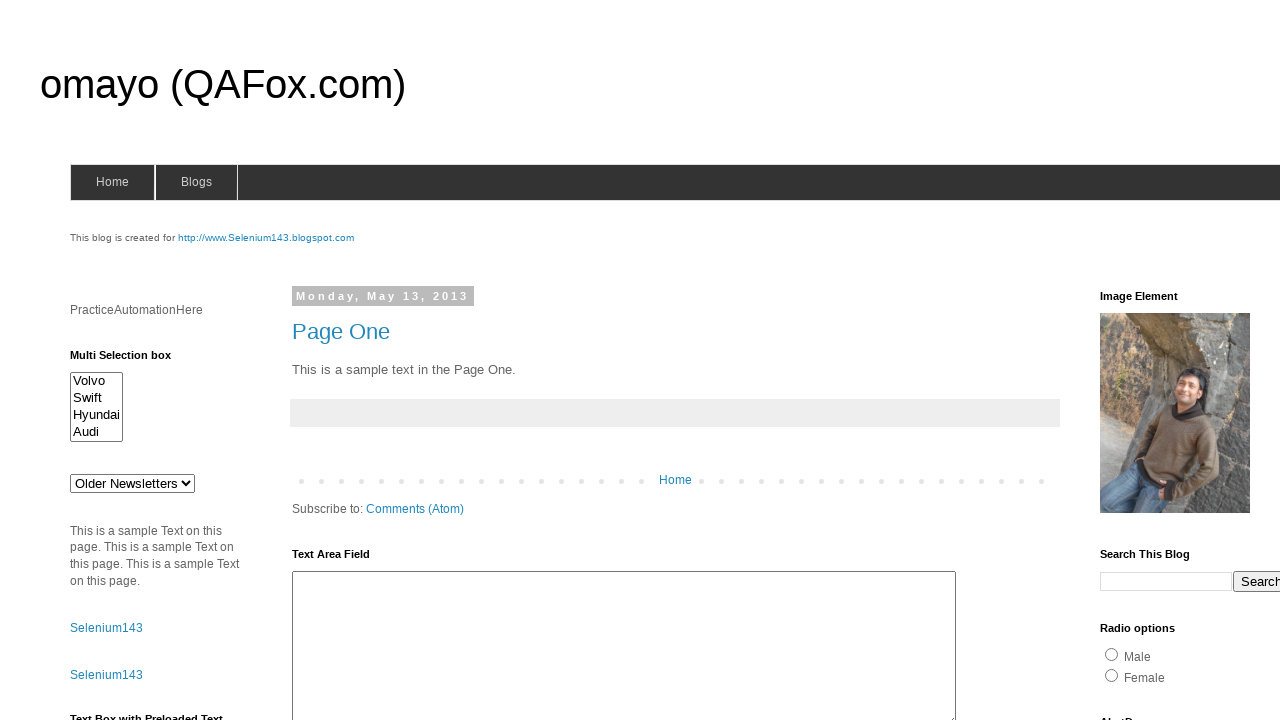

Located multi-select dropdown element
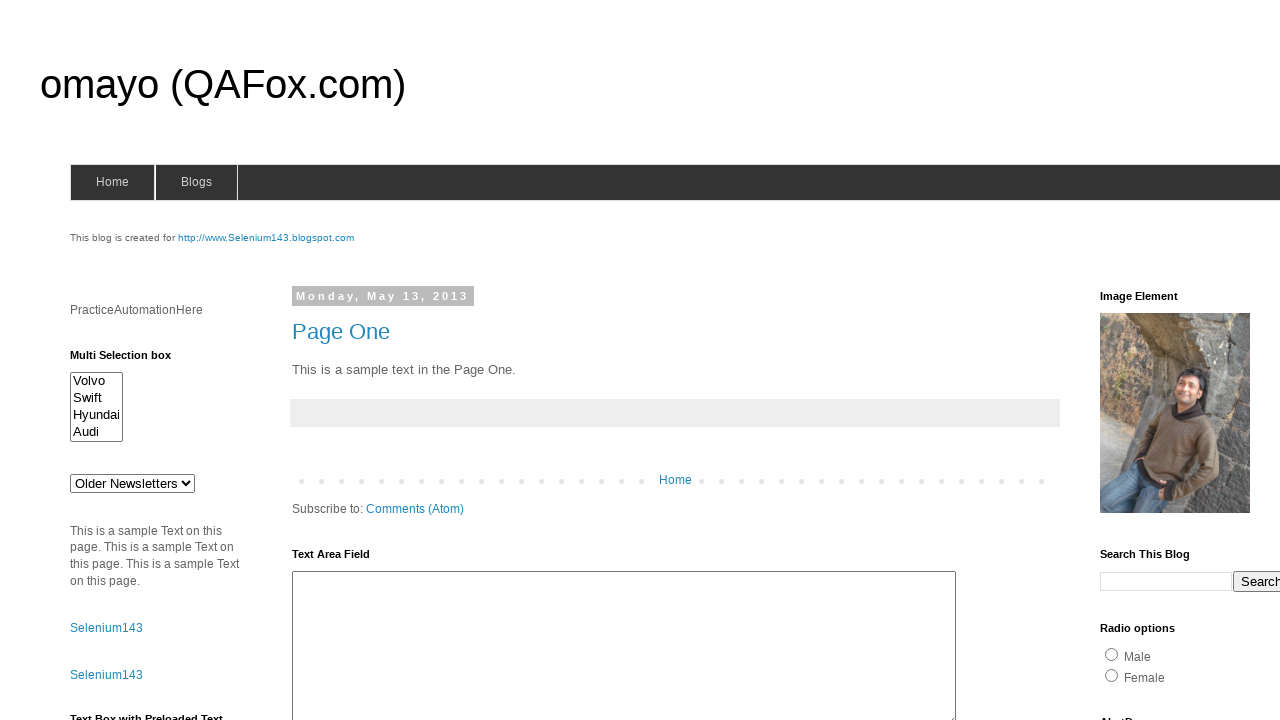

Selected first option (Volvo) by index on #multiselect1
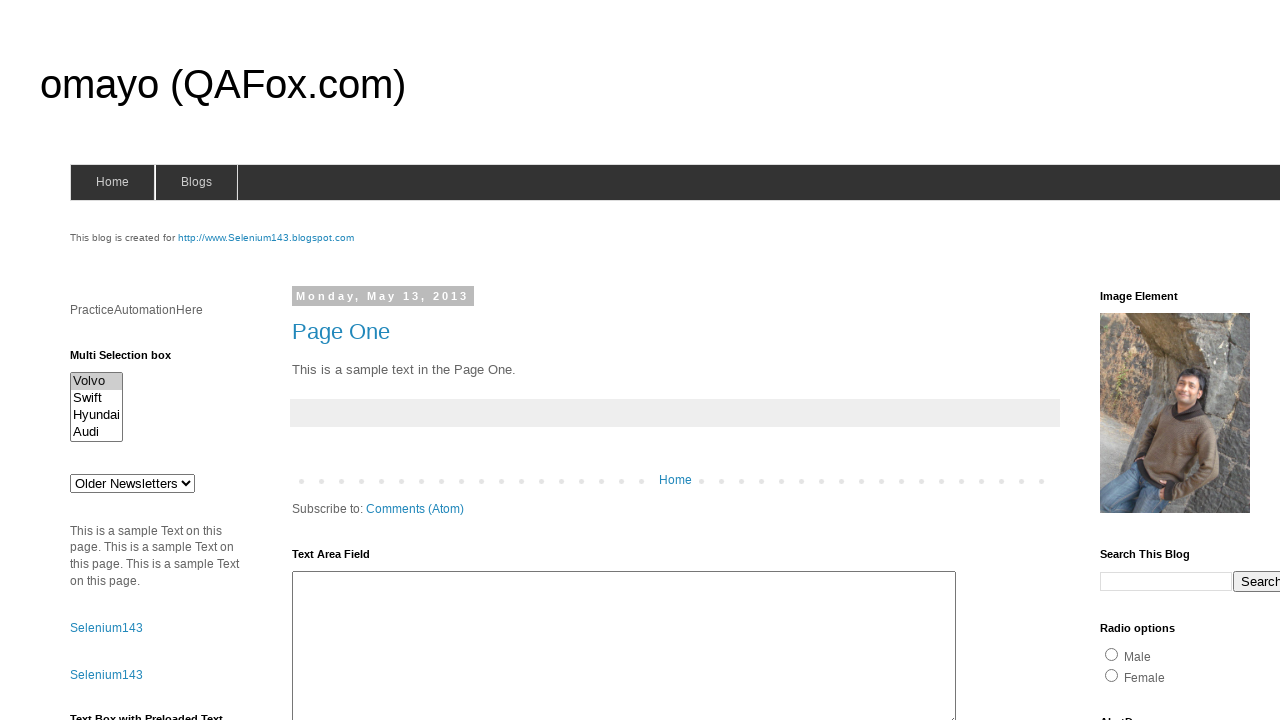

Selected Swift option by value on #multiselect1
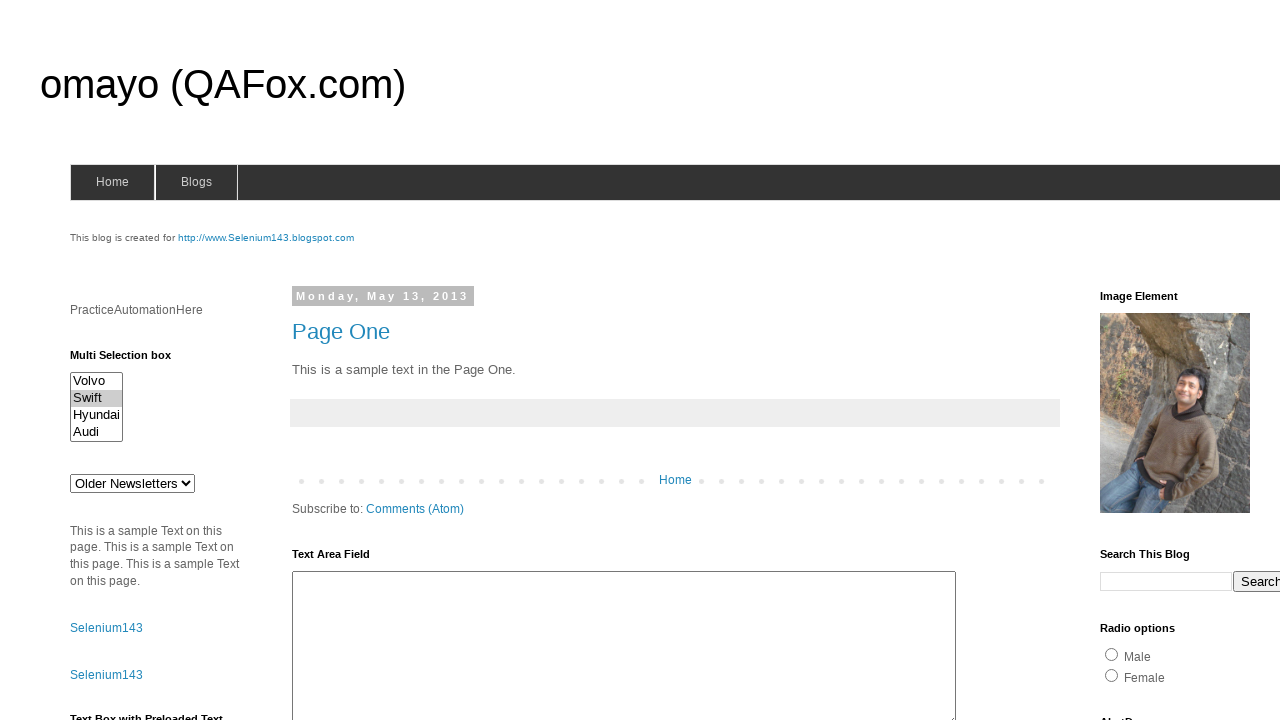

Selected Audi option by visible text on #multiselect1
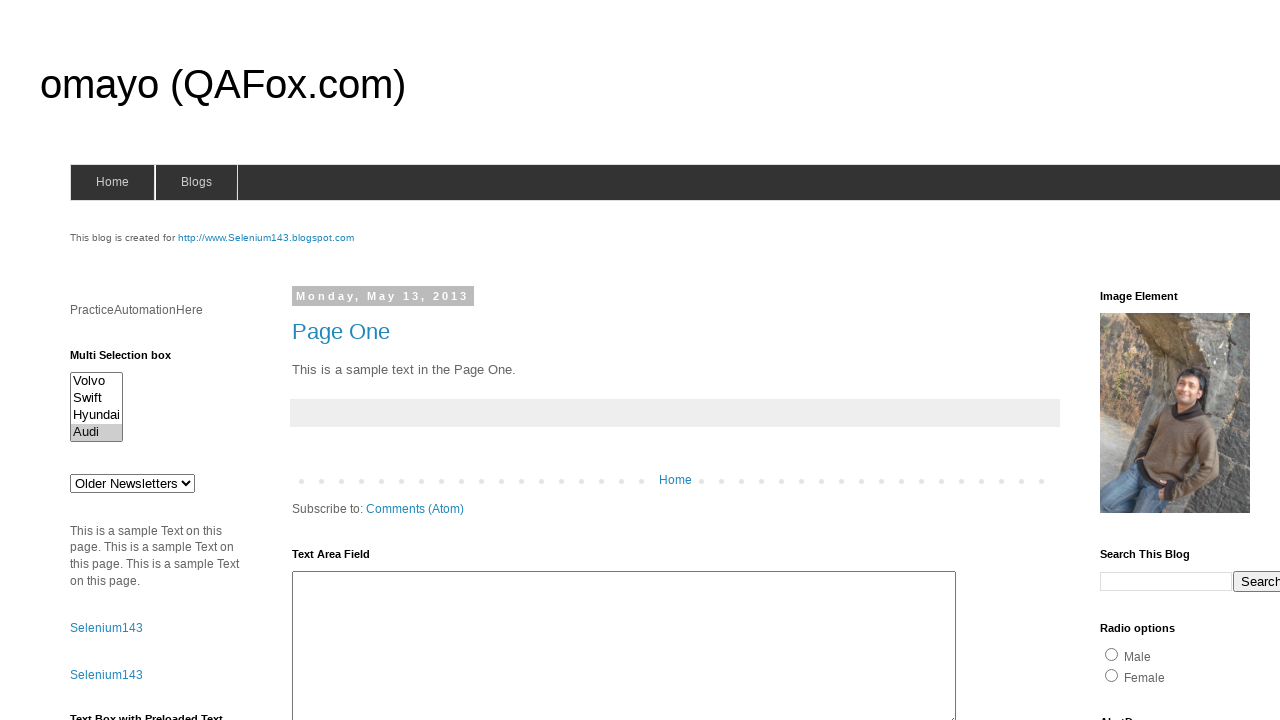

Deselected all options from multi-select dropdown on #multiselect1
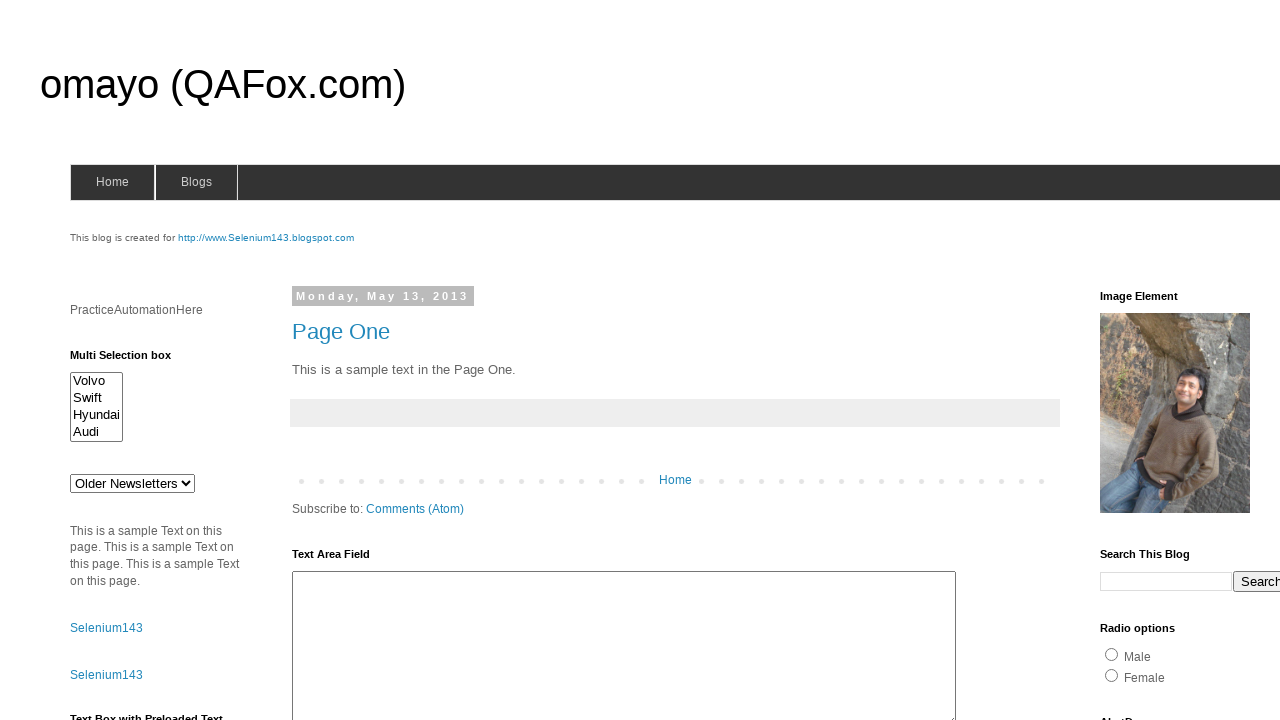

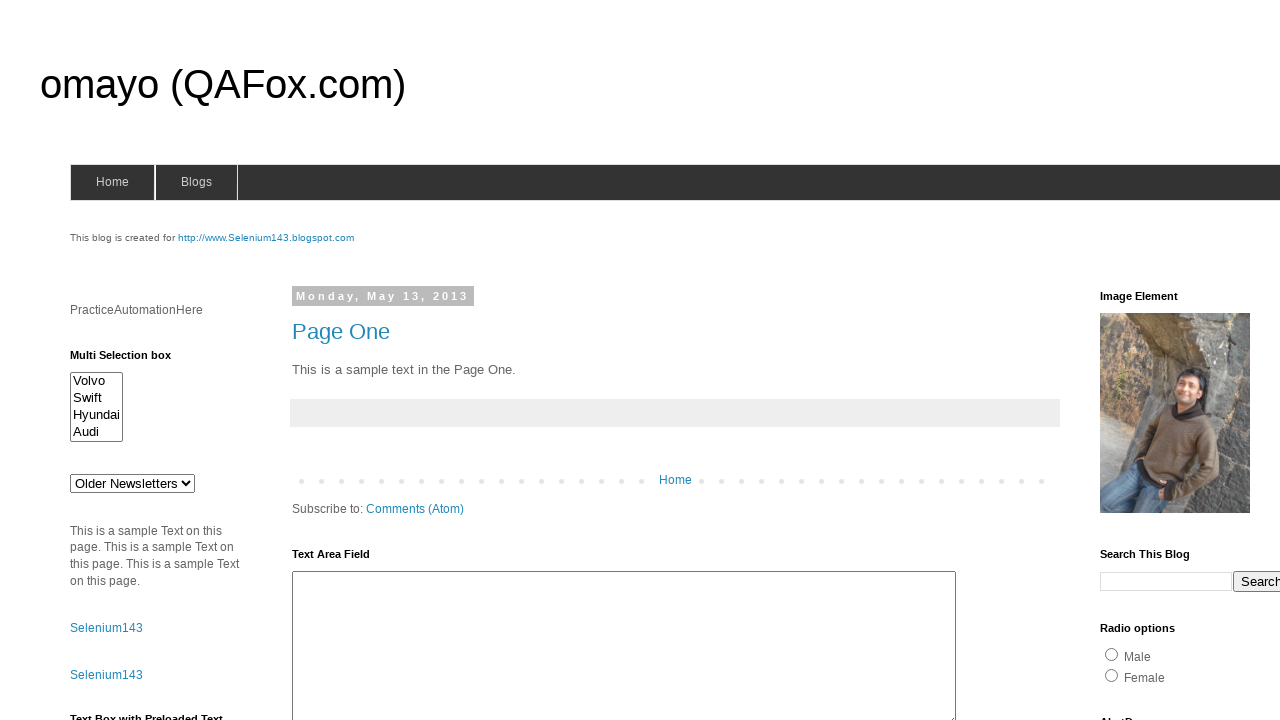